Tests JavaScript alert handling by clicking a button that triggers a JS alert, verifying the alert text, accepting it, and confirming the success message

Starting URL: https://the-internet.herokuapp.com/javascript_alerts

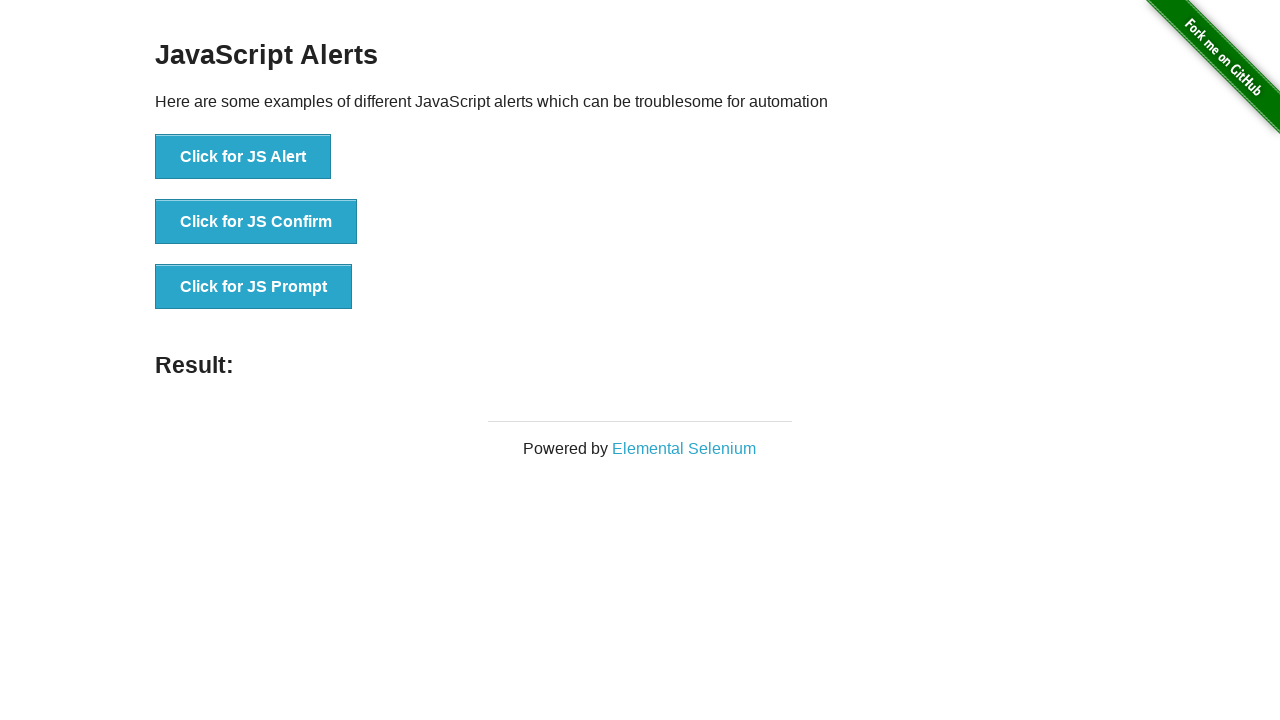

Clicked the 'Click for JS Alert' button to trigger JavaScript alert at (243, 157) on xpath=//button[.='Click for JS Alert']
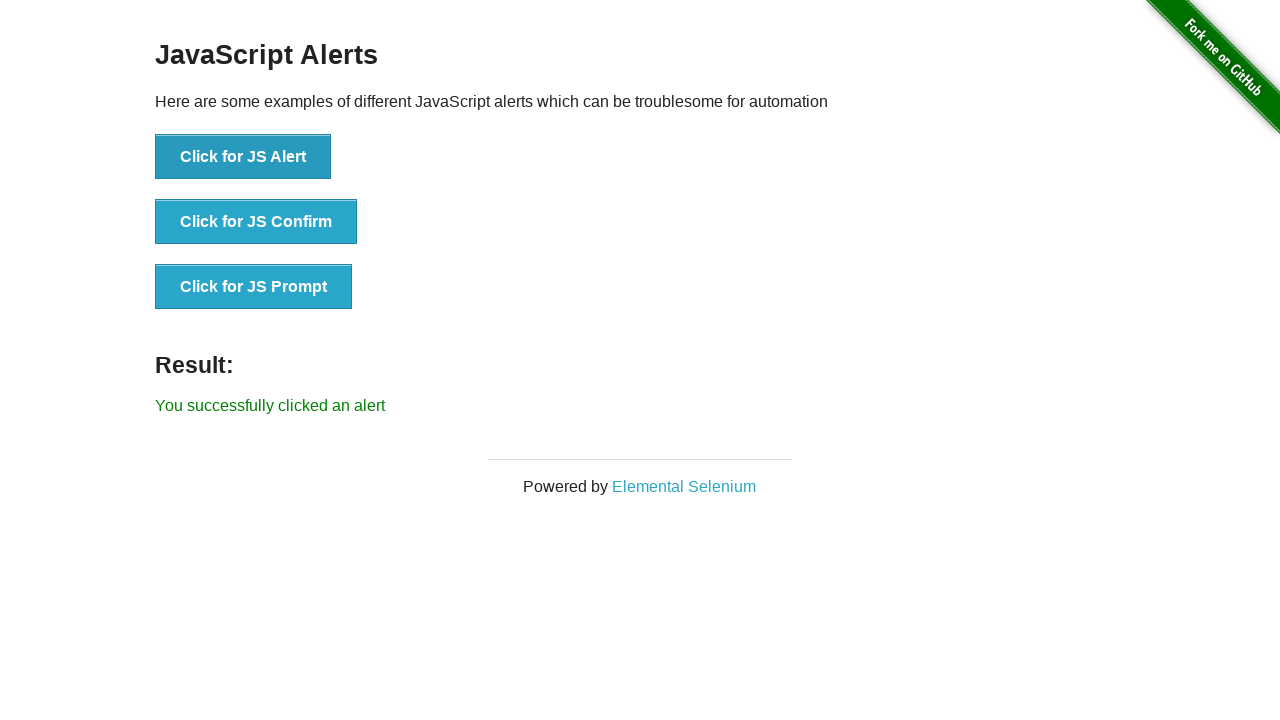

Set up dialog handler to accept the alert
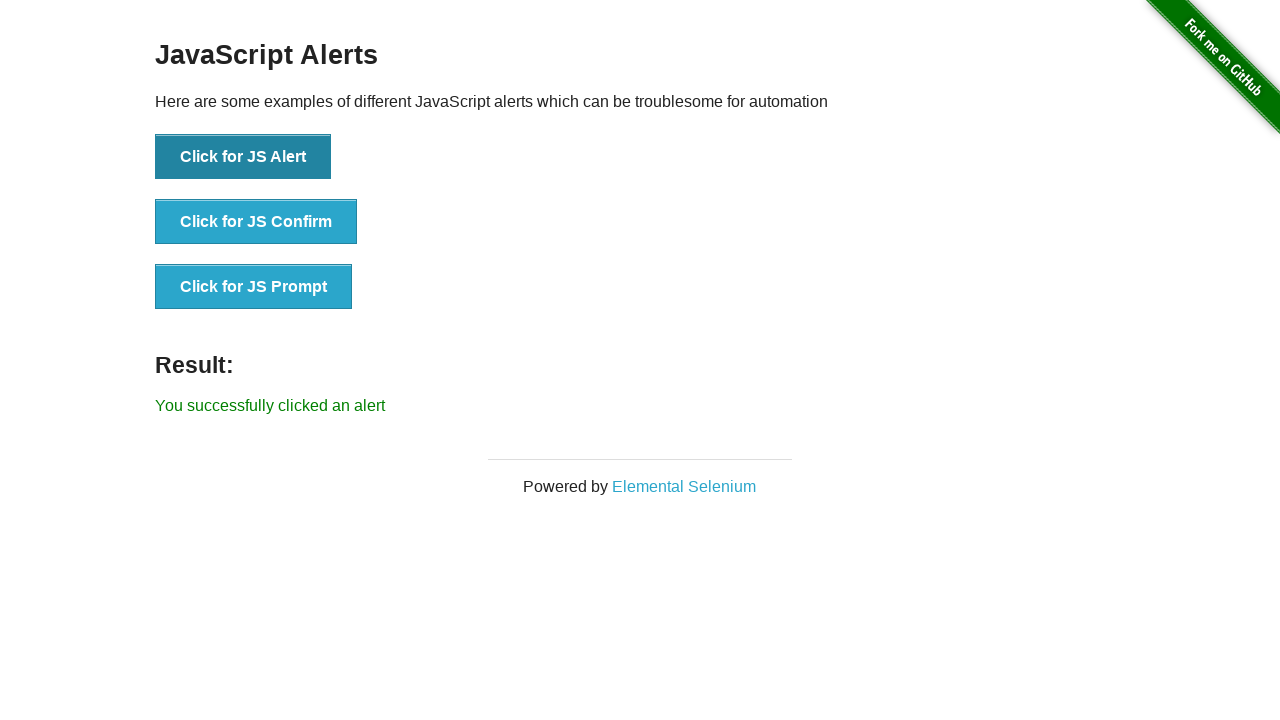

Waited for result message to appear and verified success after accepting alert
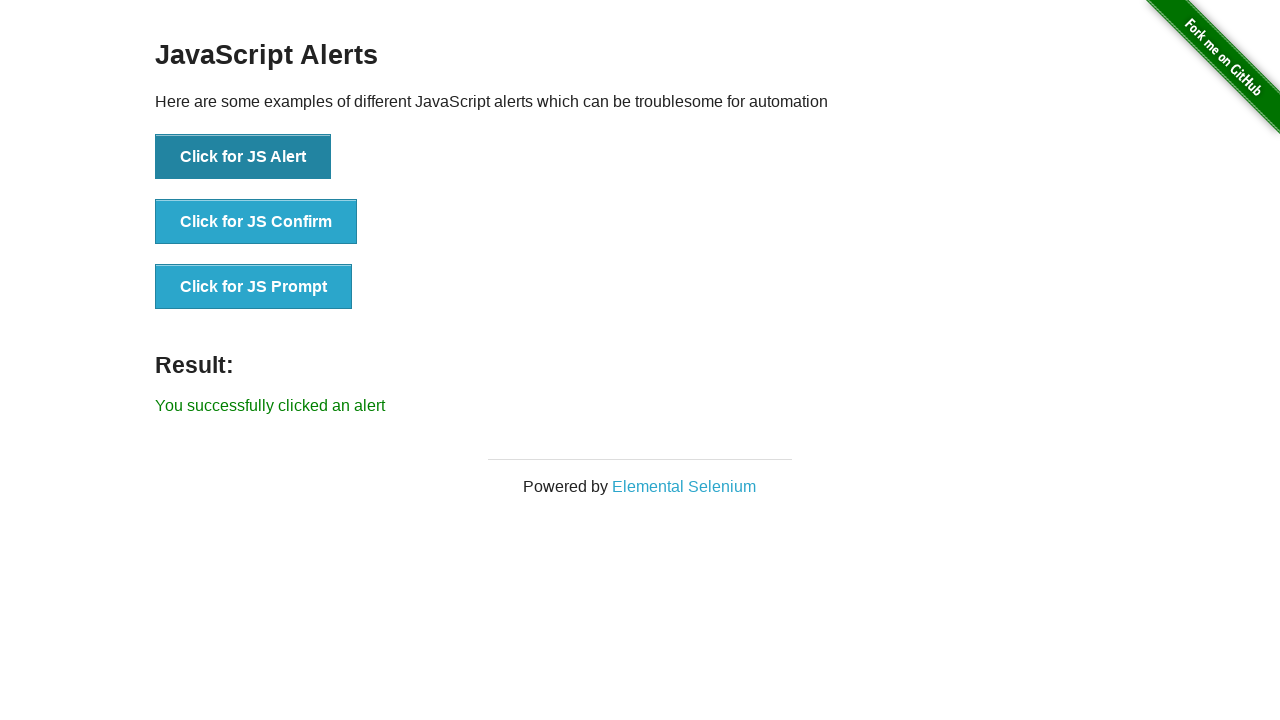

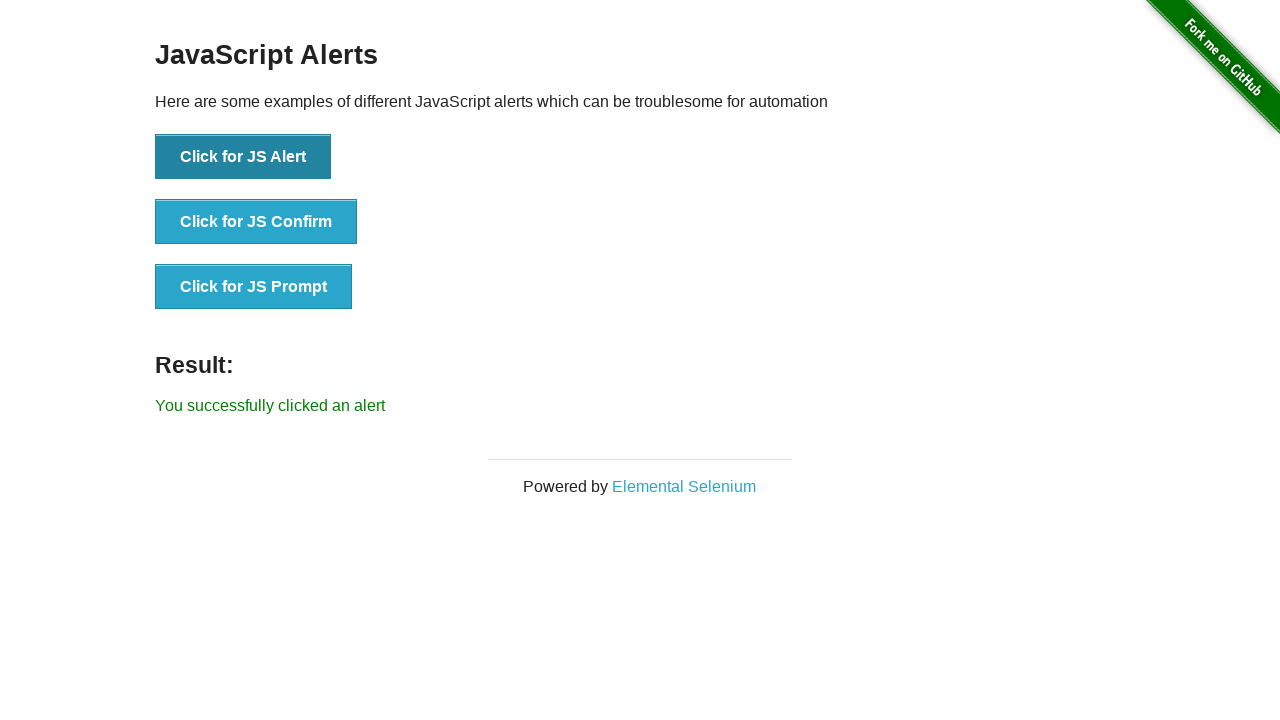